Tests JavaScript confirm dialog handling on W3Schools by clicking a "Try it" button that triggers an alert, attempting to send text to it, accepting the dialog, and verifying the result.

Starting URL: https://www.w3schools.com/js/tryit.asp?filename=tryjs_confirm

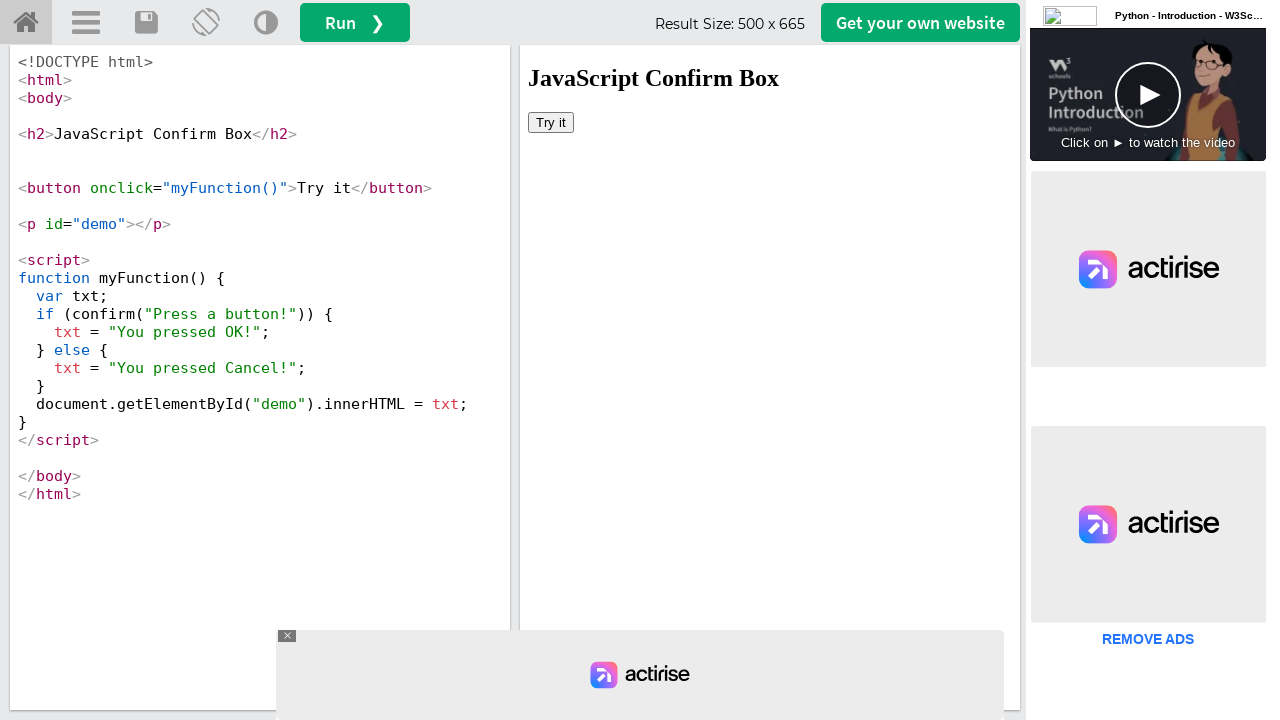

Located iframe with ID 'iframeResult'
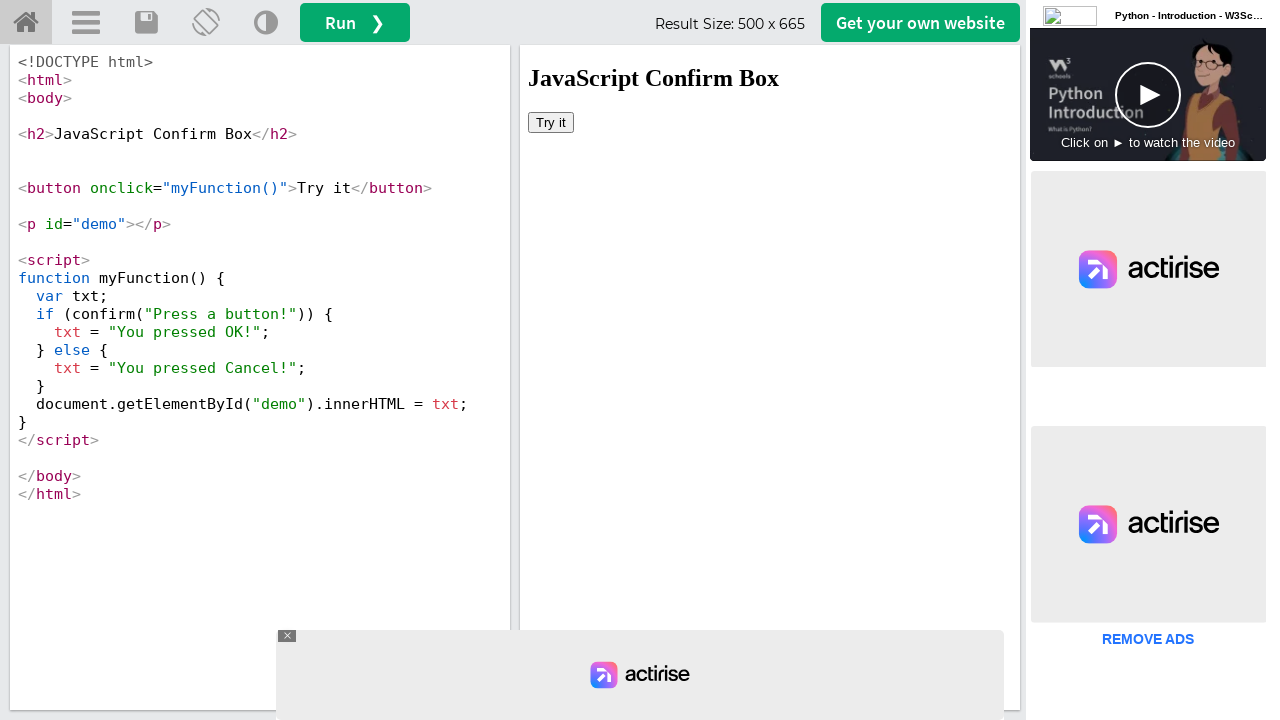

Clicked 'Try it' button in iframe at (551, 122) on #iframeResult >> internal:control=enter-frame >> xpath=//button[text()='Try it']
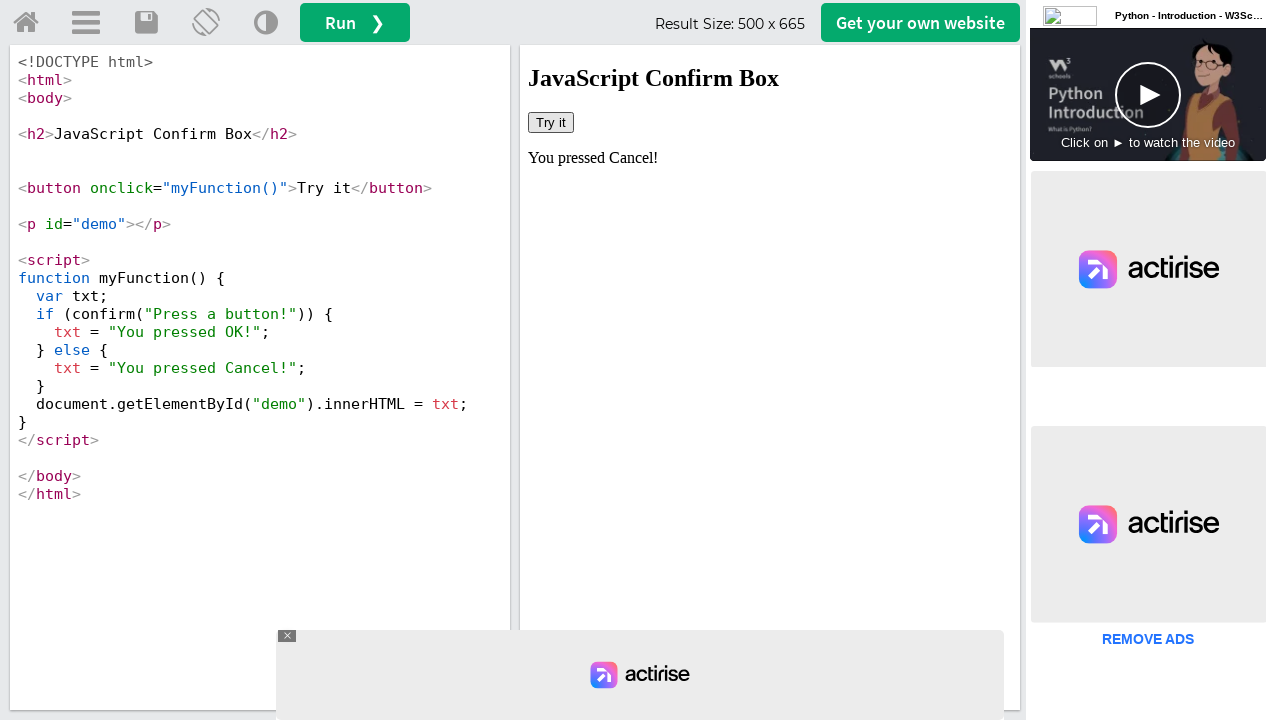

Set up dialog handler to accept confirm dialogs
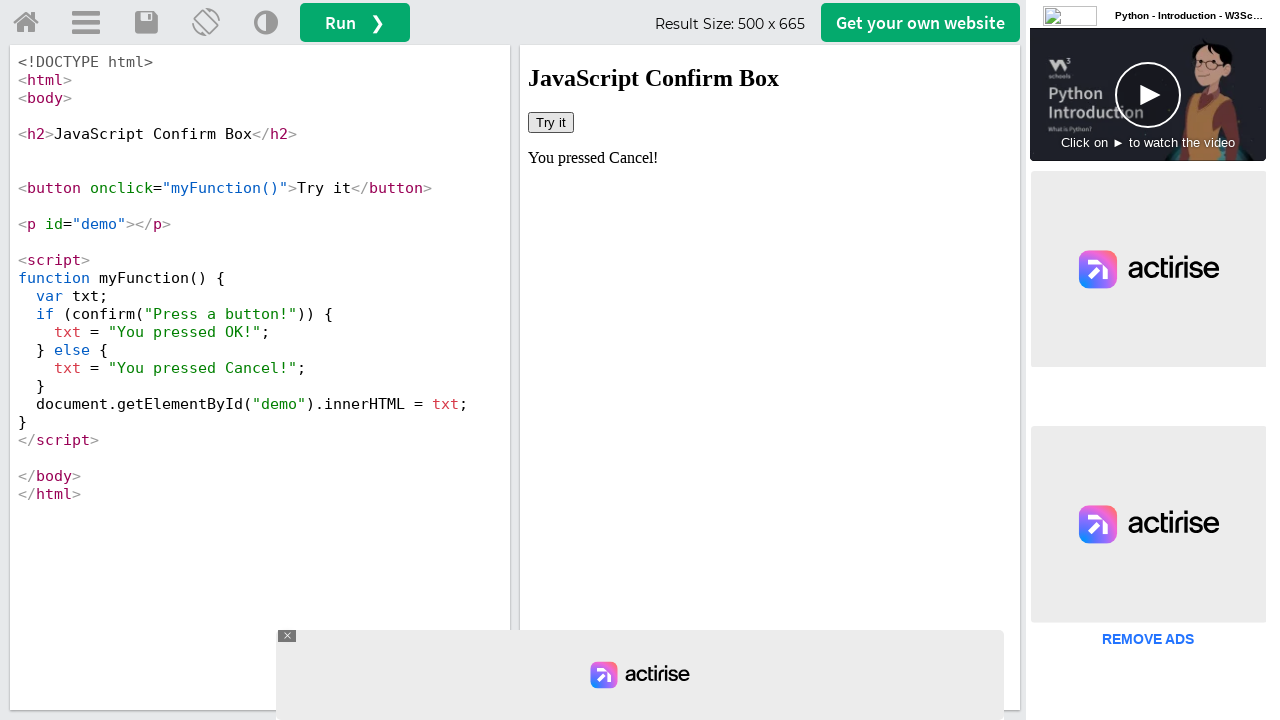

Clicked 'Try it' button again to trigger confirm dialog at (551, 122) on #iframeResult >> internal:control=enter-frame >> xpath=//button[text()='Try it']
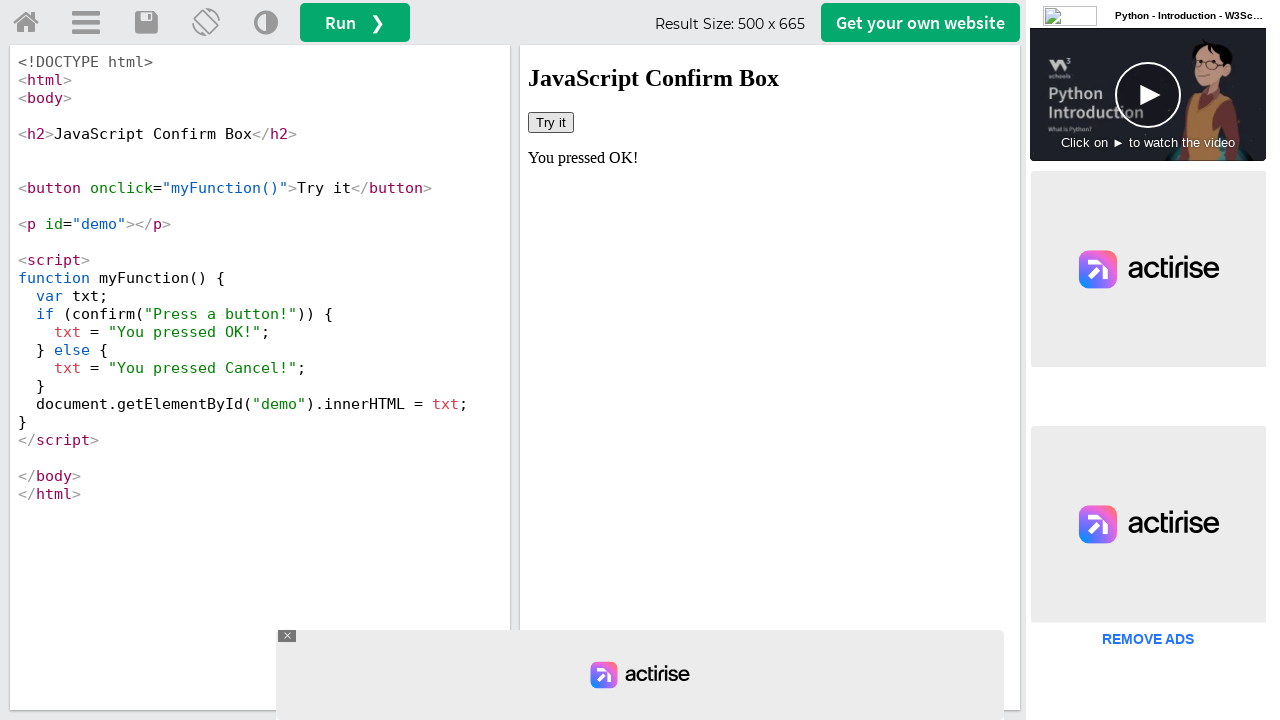

Confirmed dialog was accepted and result text appeared
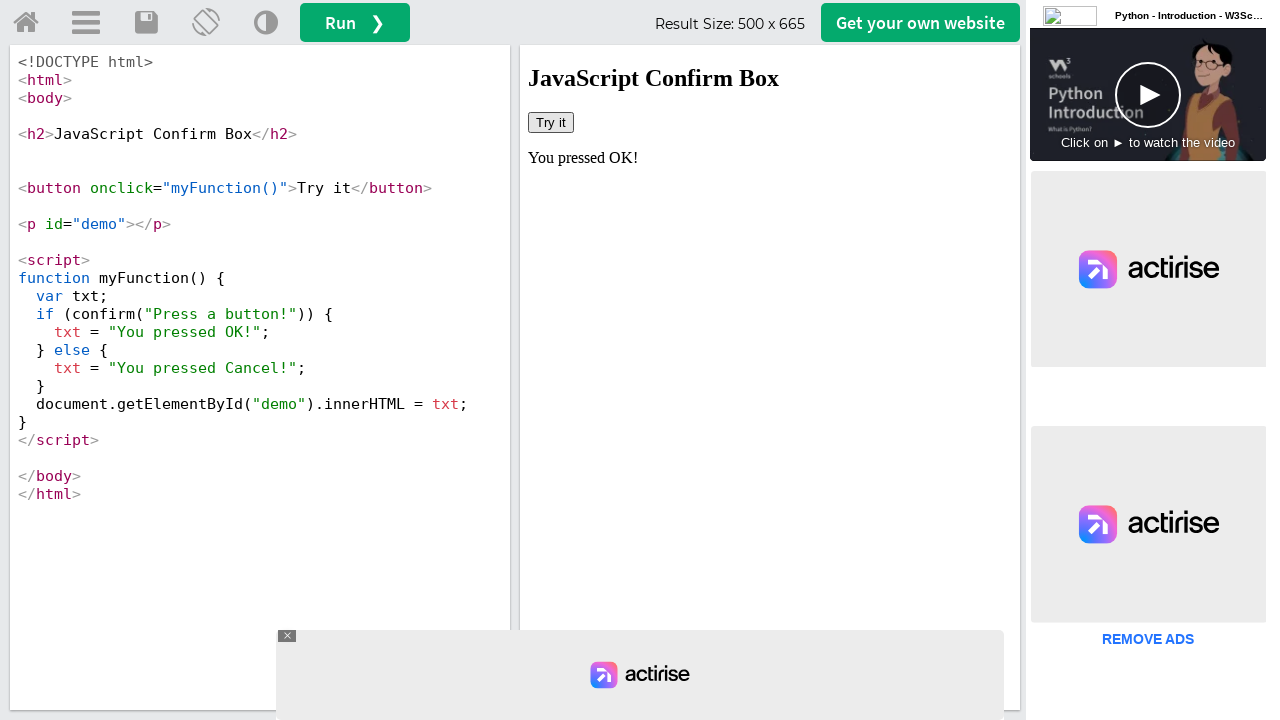

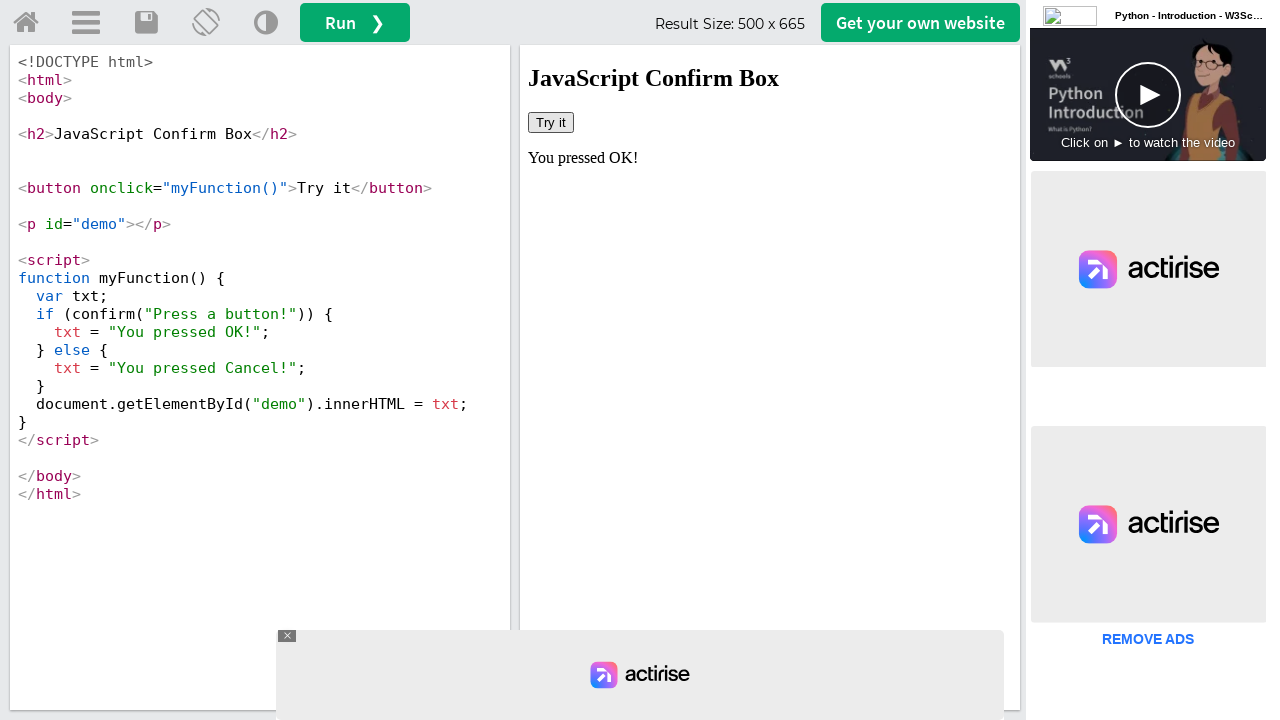